Navigates to Python.org homepage and verifies that the upcoming events widget is displayed with event dates and names

Starting URL: https://www.python.org/

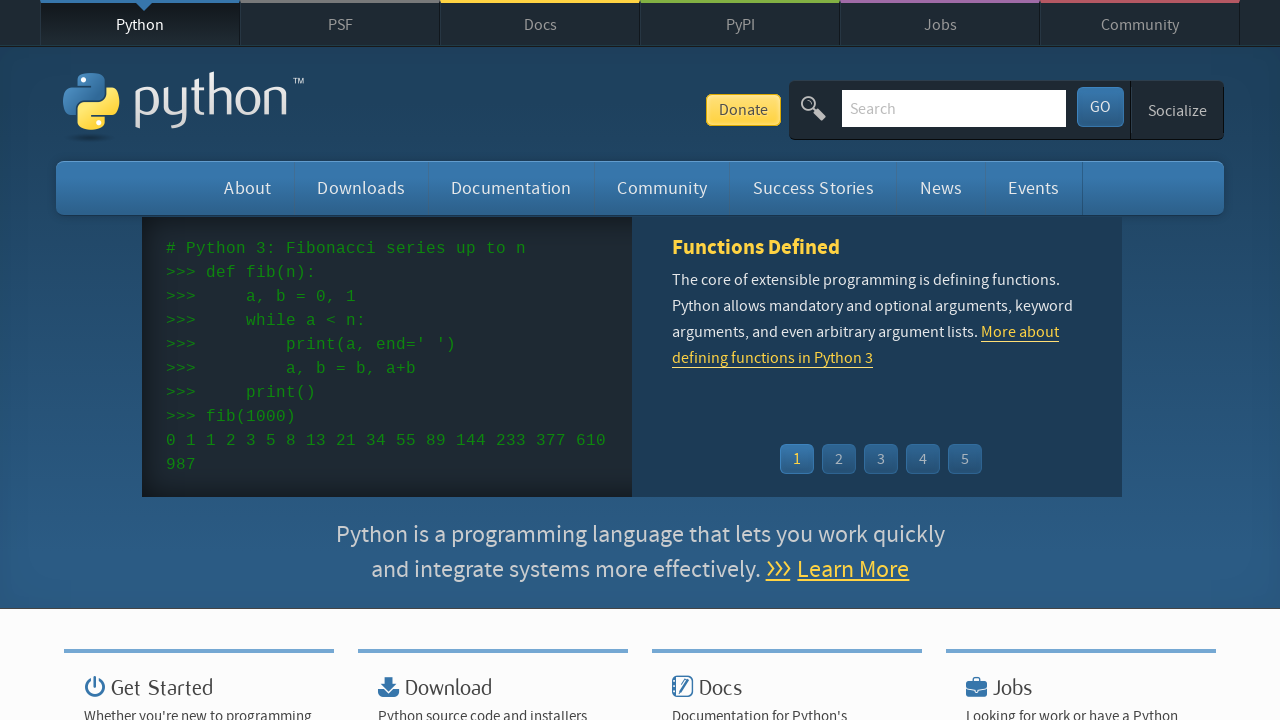

Navigated to Python.org homepage
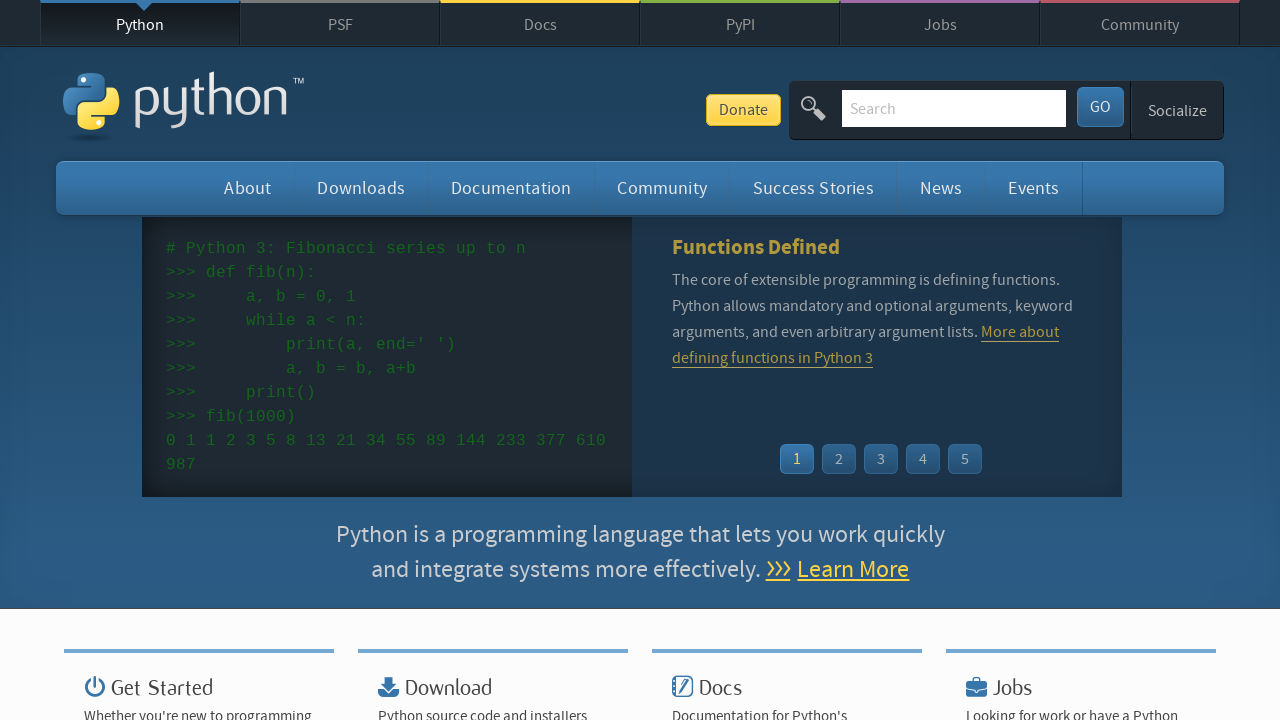

Events widget loaded with event dates
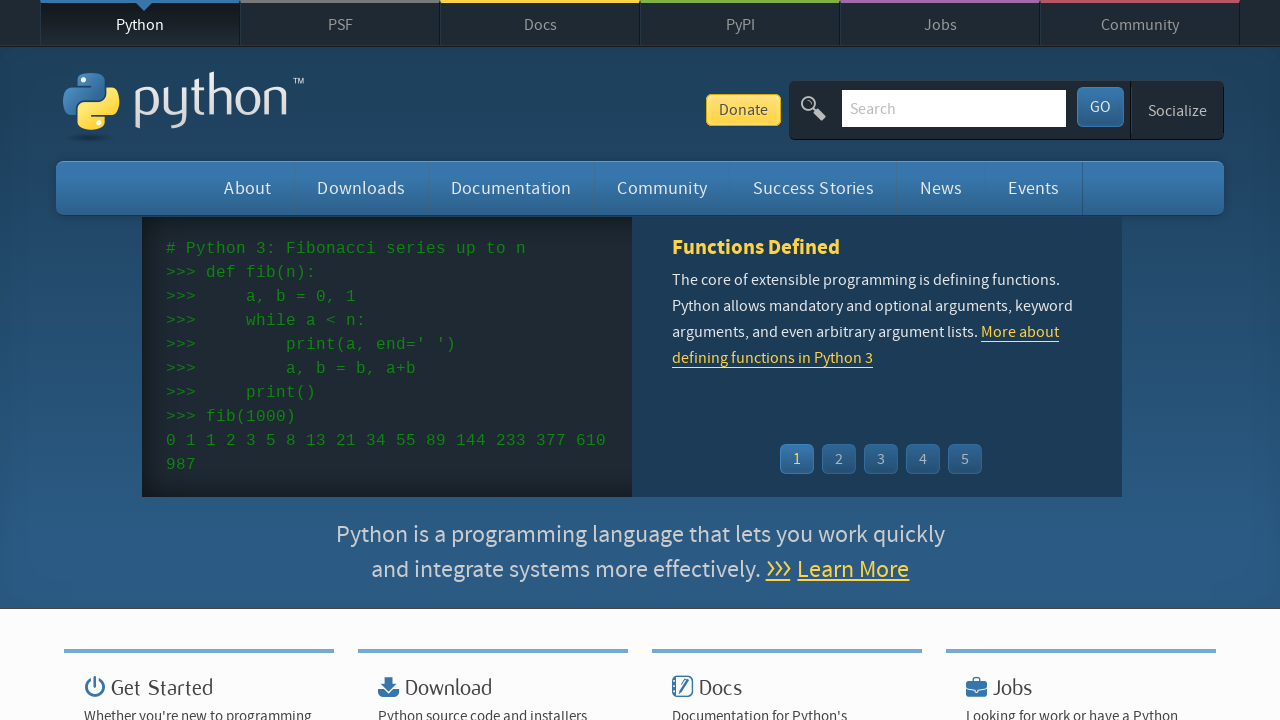

Verified event names are displayed as links in the widget
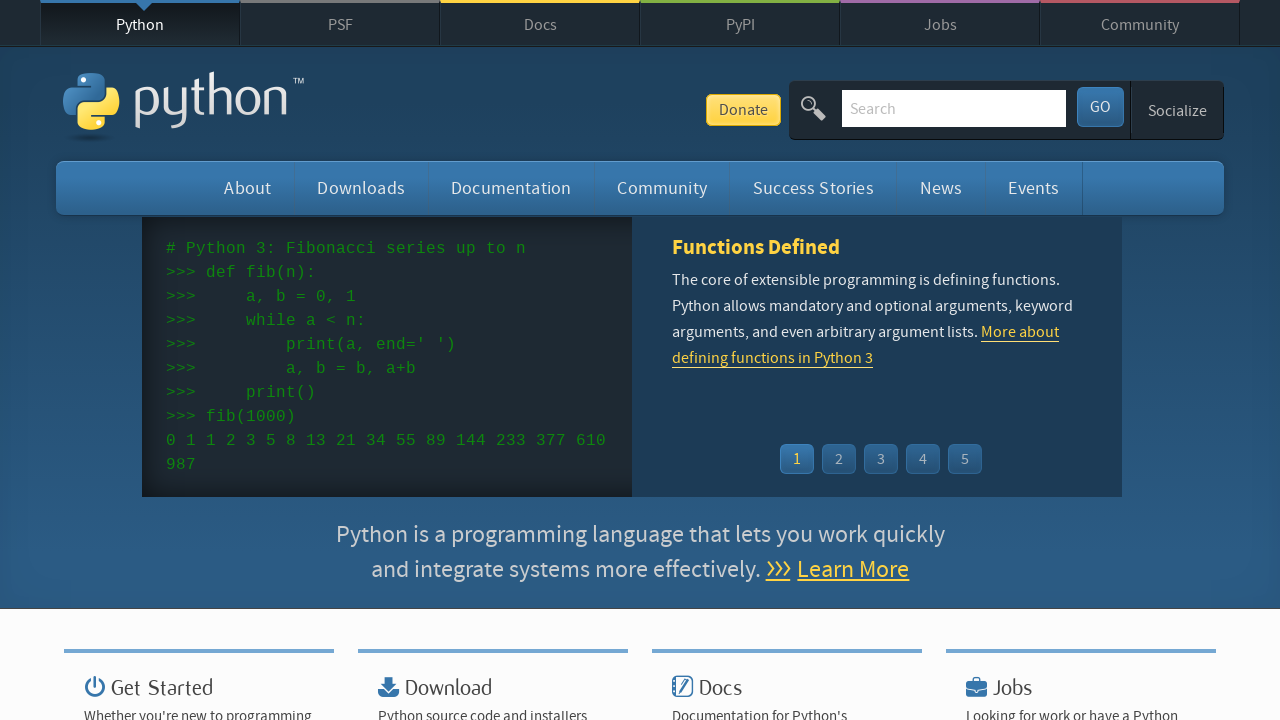

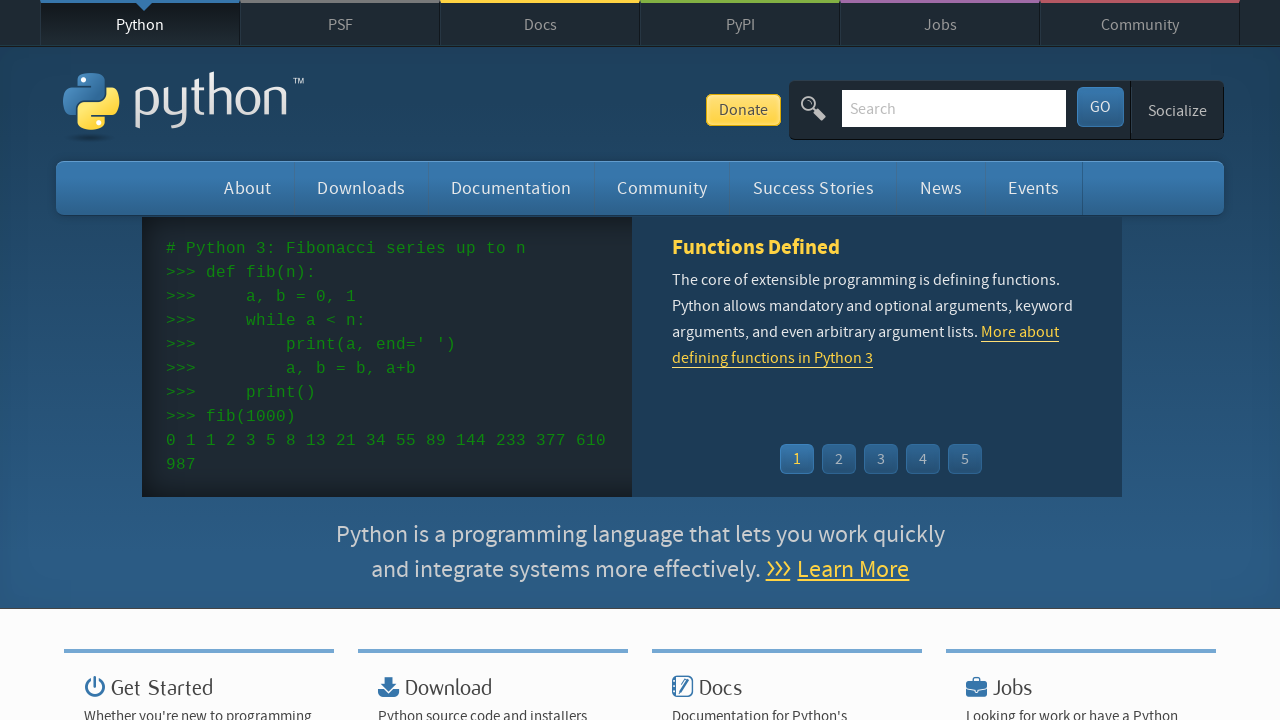